Tests filtering to display only active (incomplete) todo items using the Active filter link.

Starting URL: https://demo.playwright.dev/todomvc

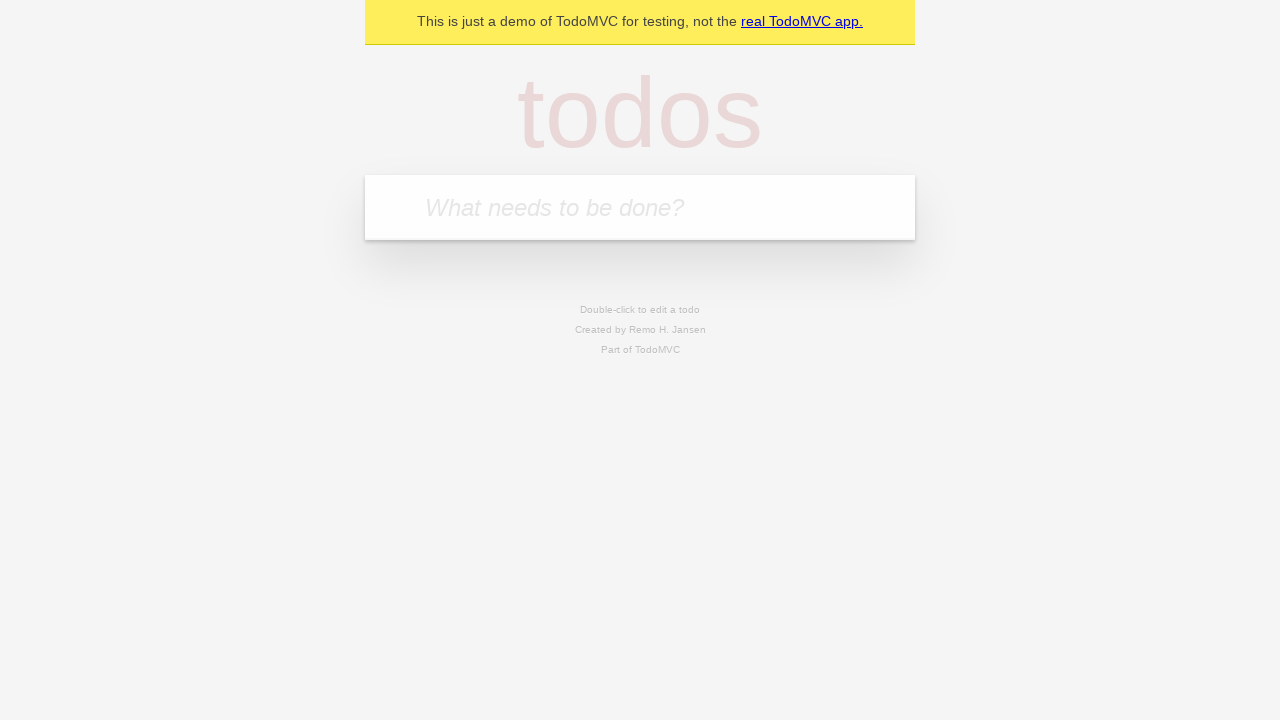

Filled todo input with 'buy some cheese' on internal:attr=[placeholder="What needs to be done?"i]
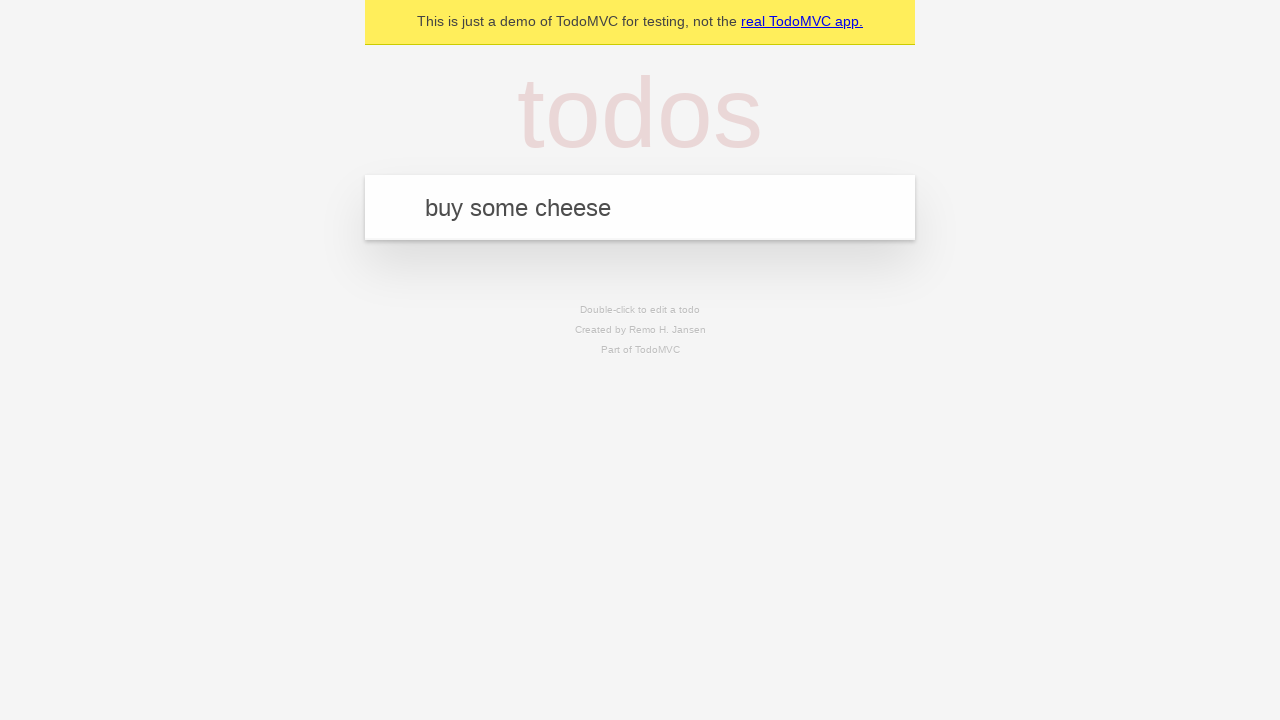

Pressed Enter to create first todo on internal:attr=[placeholder="What needs to be done?"i]
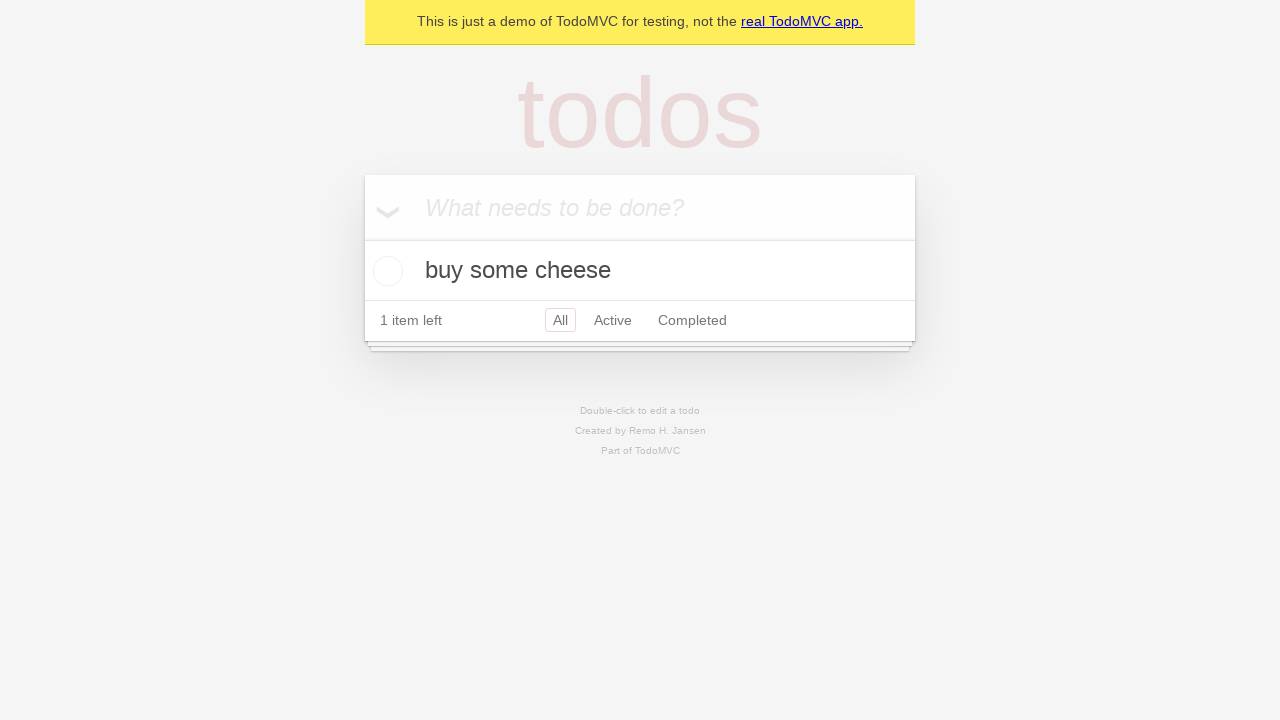

Filled todo input with 'feed the cat' on internal:attr=[placeholder="What needs to be done?"i]
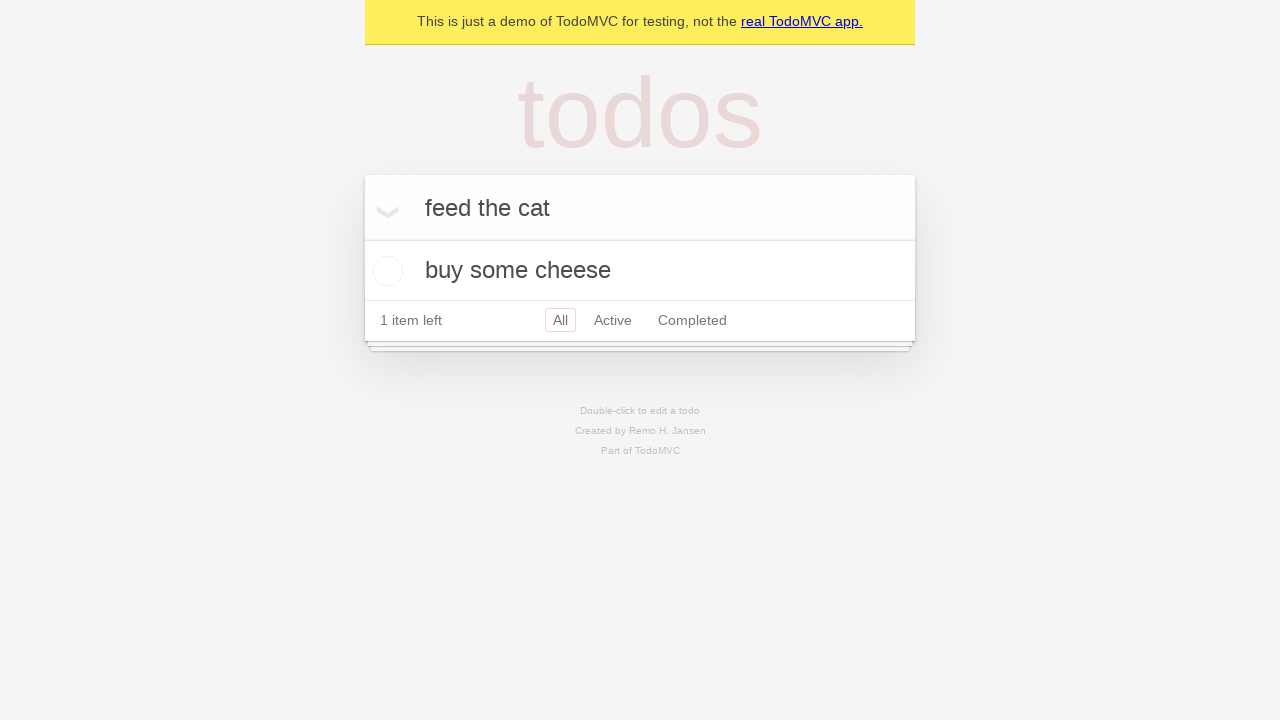

Pressed Enter to create second todo on internal:attr=[placeholder="What needs to be done?"i]
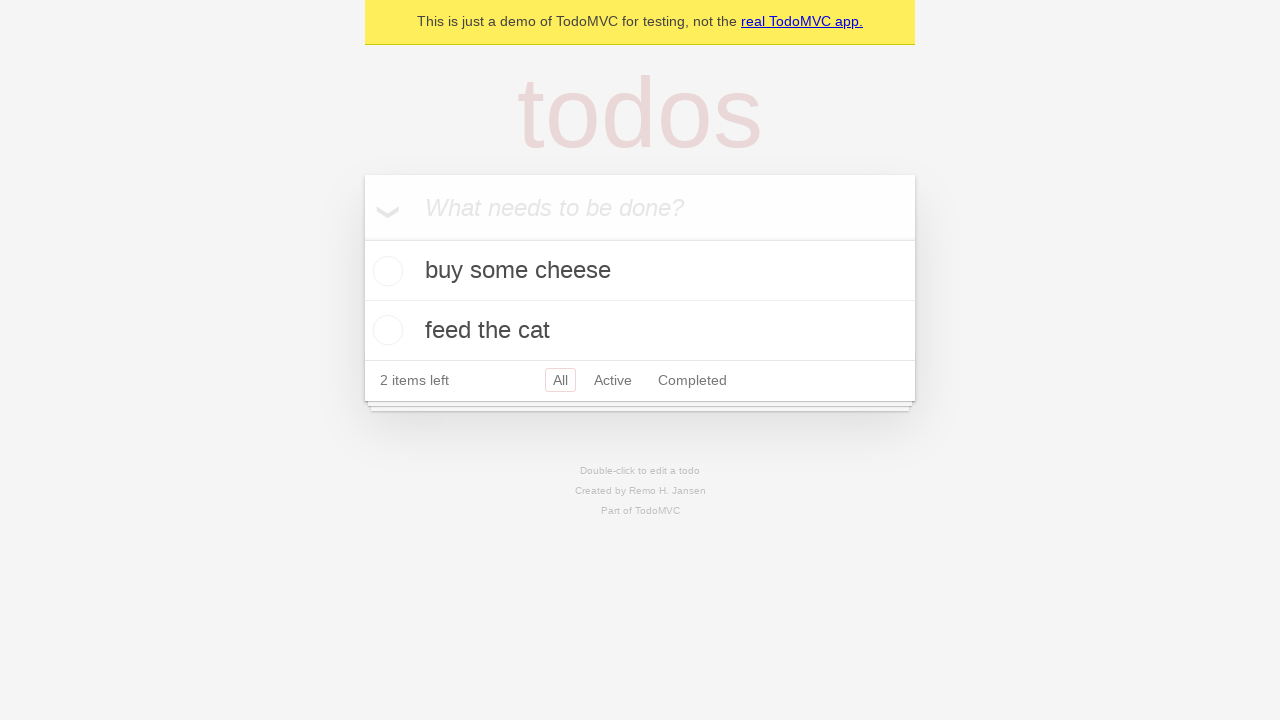

Filled todo input with 'book a doctors appointment' on internal:attr=[placeholder="What needs to be done?"i]
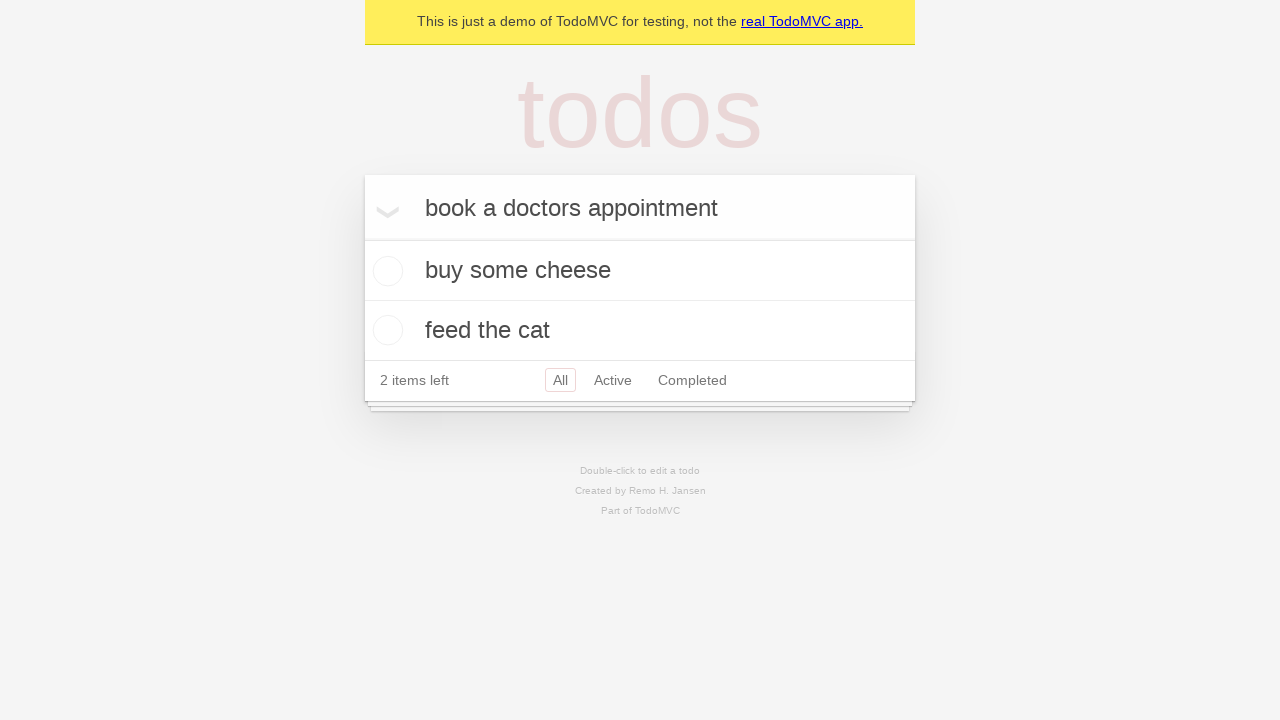

Pressed Enter to create third todo on internal:attr=[placeholder="What needs to be done?"i]
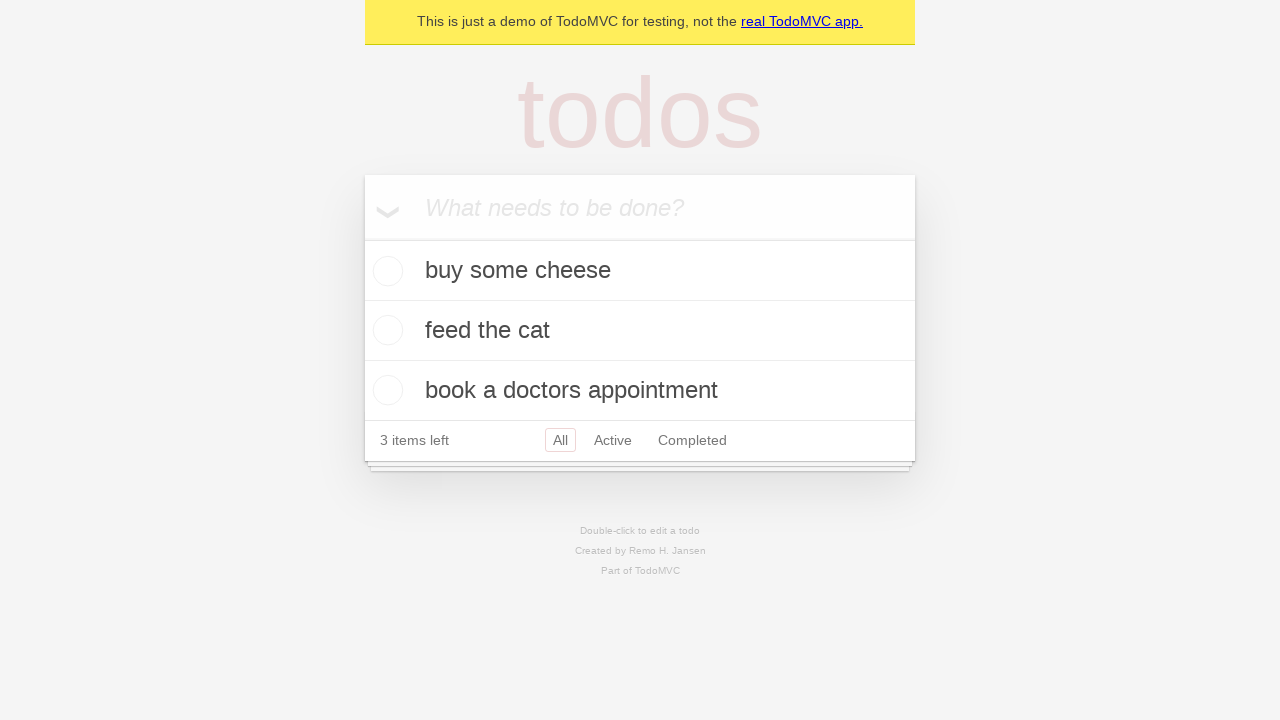

Checked second todo item (feed the cat) at (385, 330) on [data-testid='todo-item'] >> nth=1 >> internal:role=checkbox
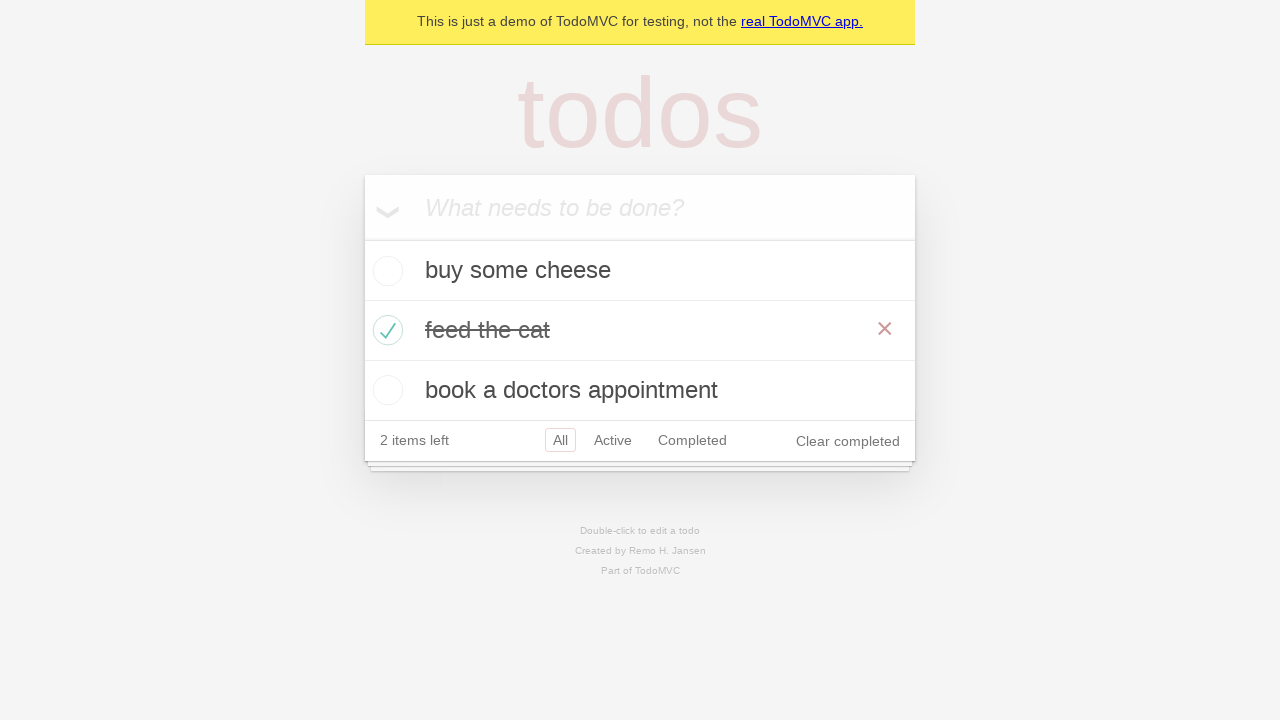

Clicked Active filter link to display only incomplete items at (613, 440) on internal:role=link[name="Active"i]
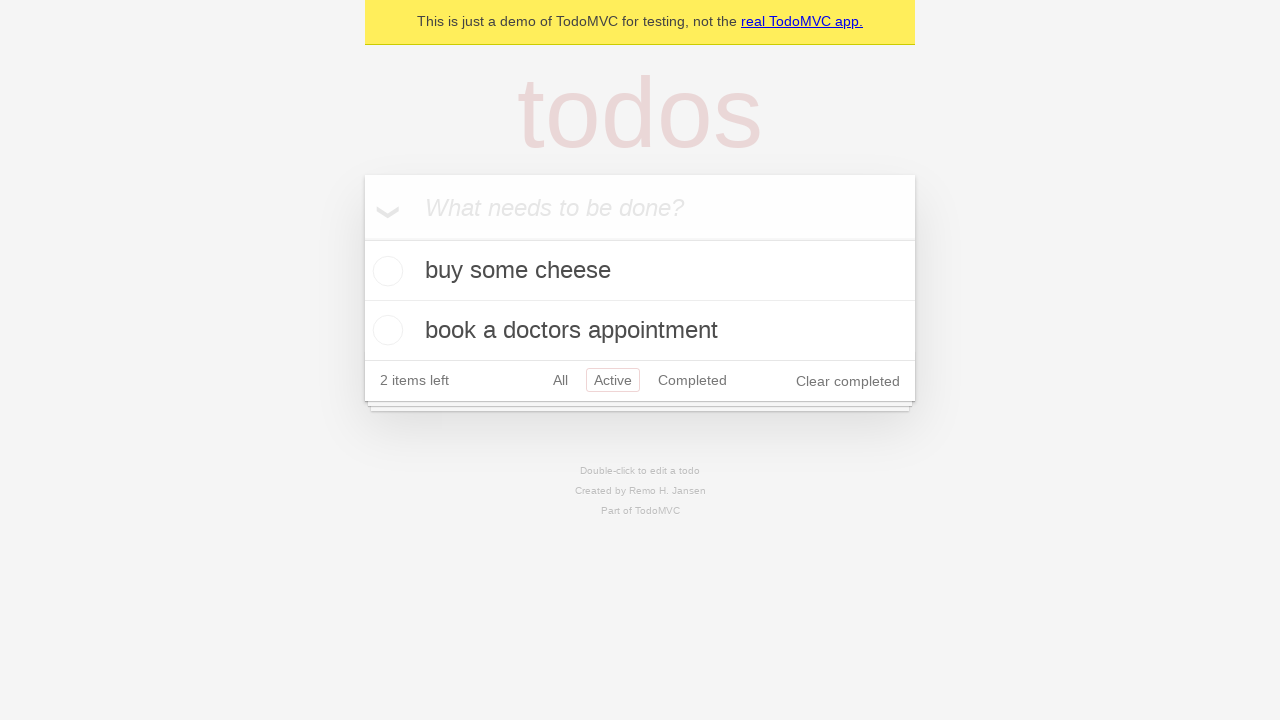

Waited for filtered results to load
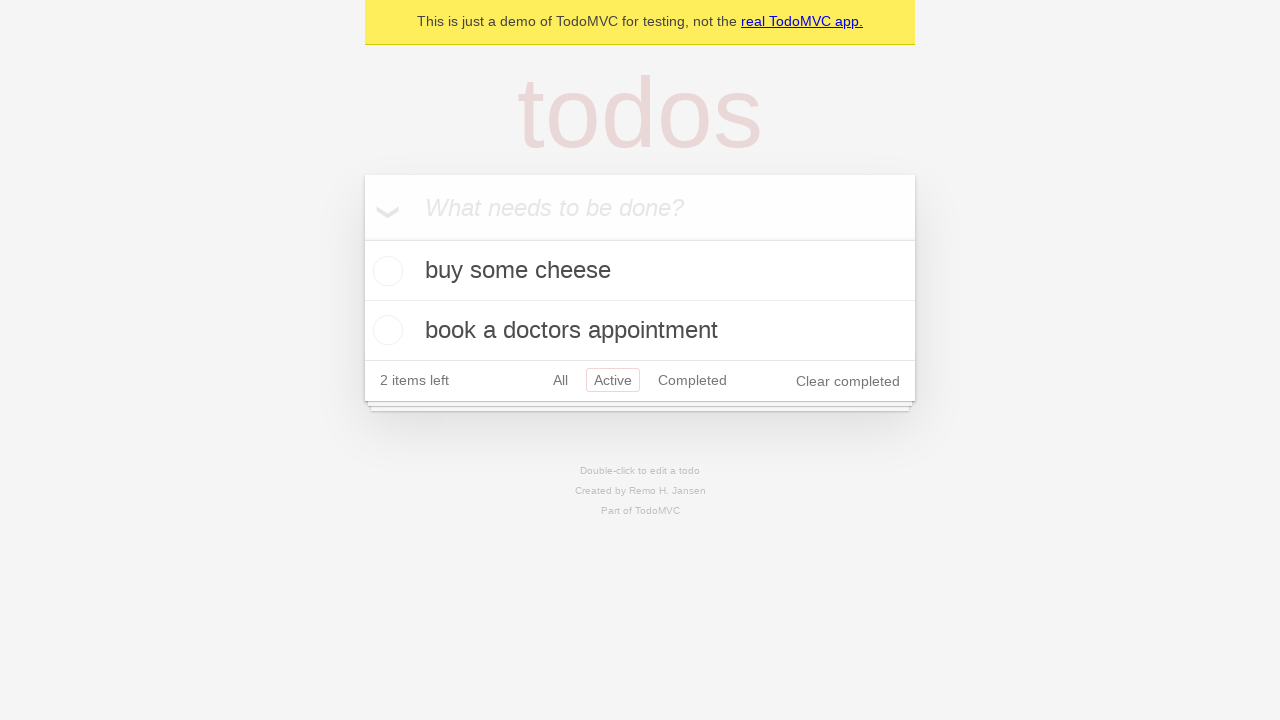

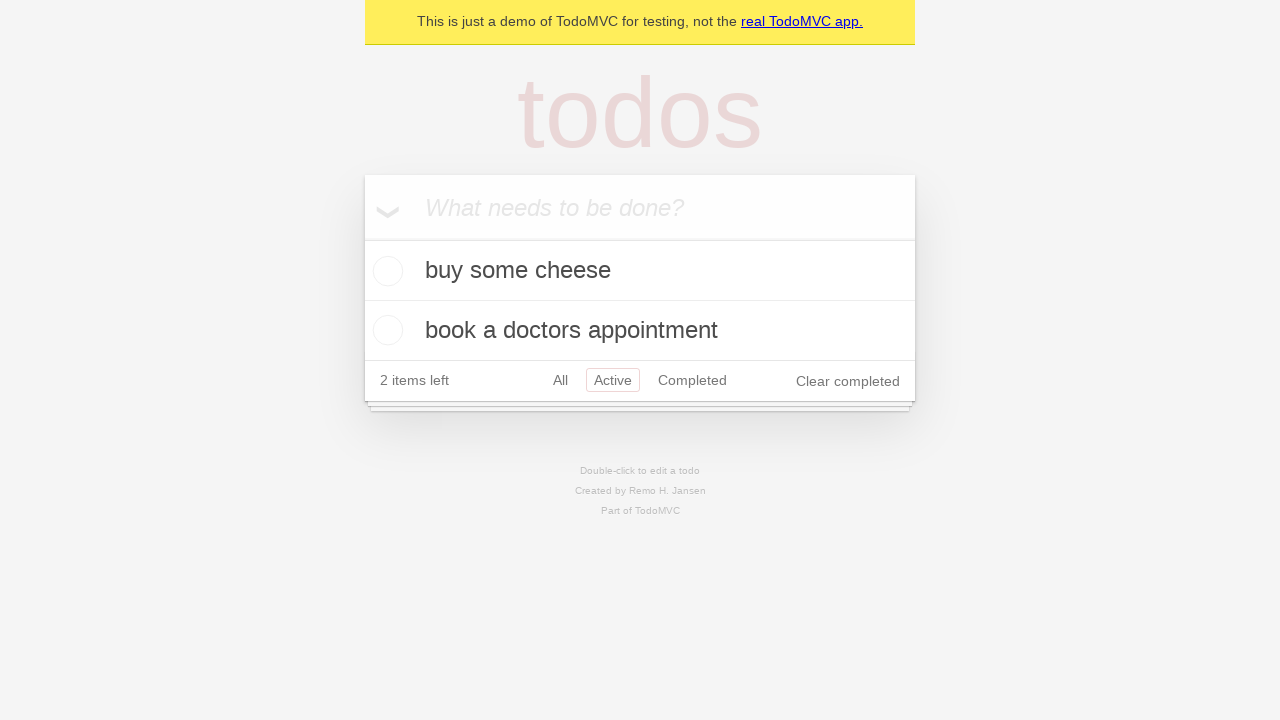